Tests a form submission flow by clicking a specific link, filling in personal information fields (first name, last name, city, country), and submitting the form

Starting URL: http://suninjuly.github.io/find_link_text

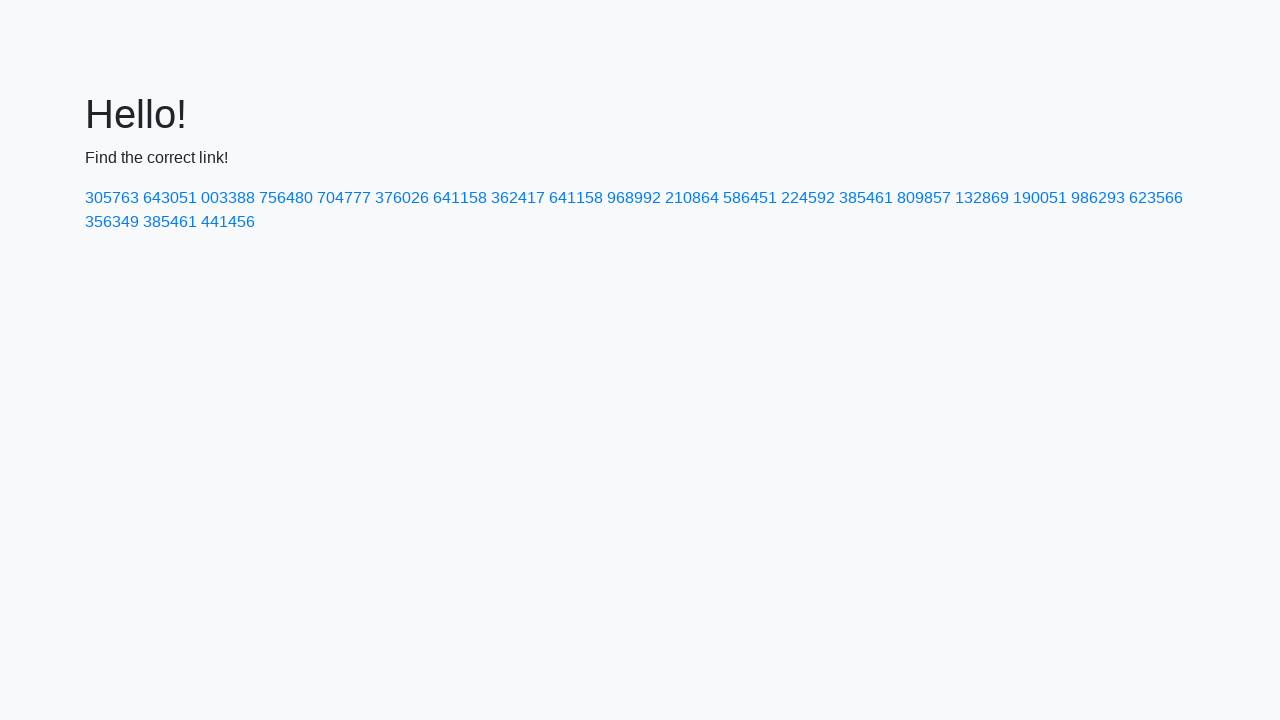

Clicked link with text '224592' at (808, 198) on text=224592
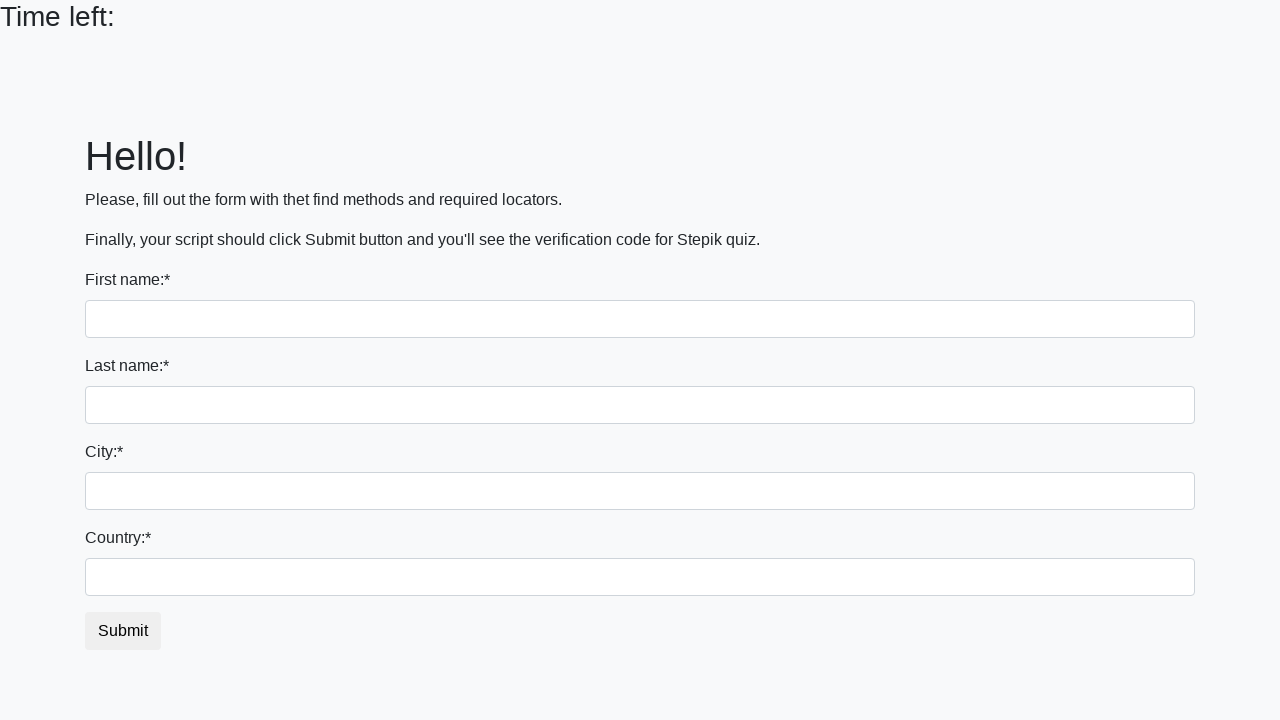

Filled first name field with 'Ivan' on input
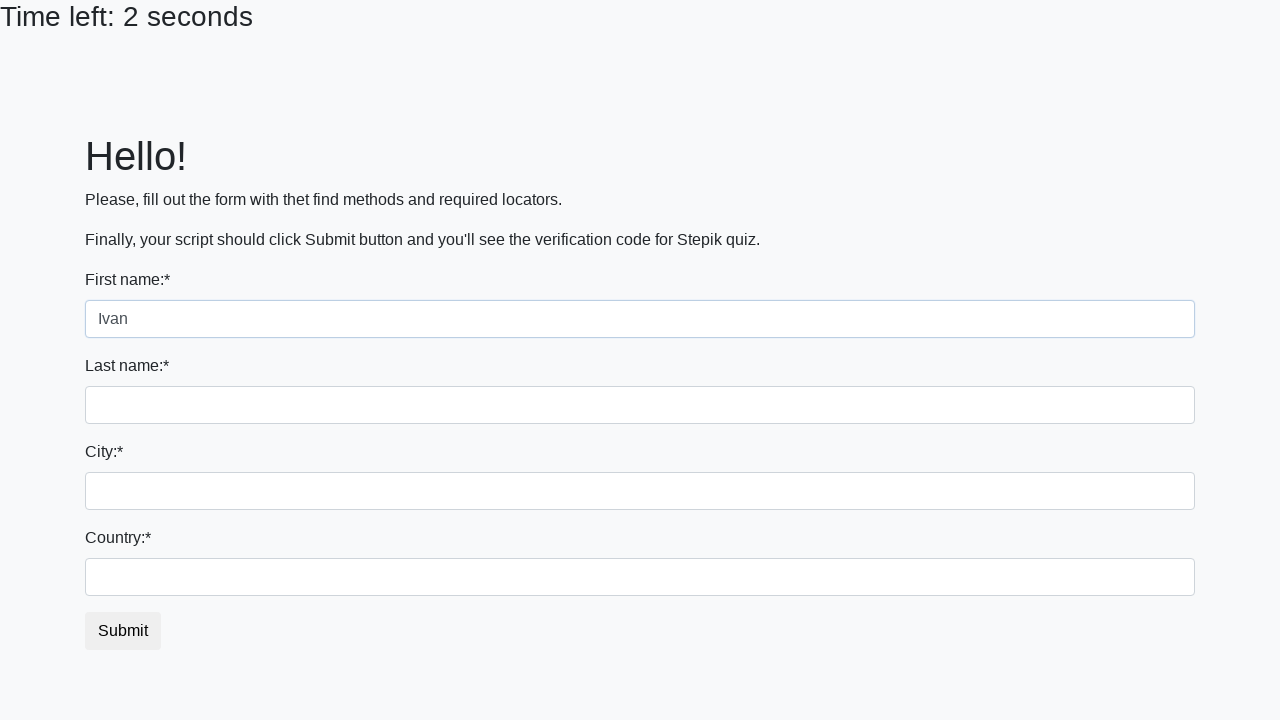

Filled last name field with 'Petrov' on input[name='last_name']
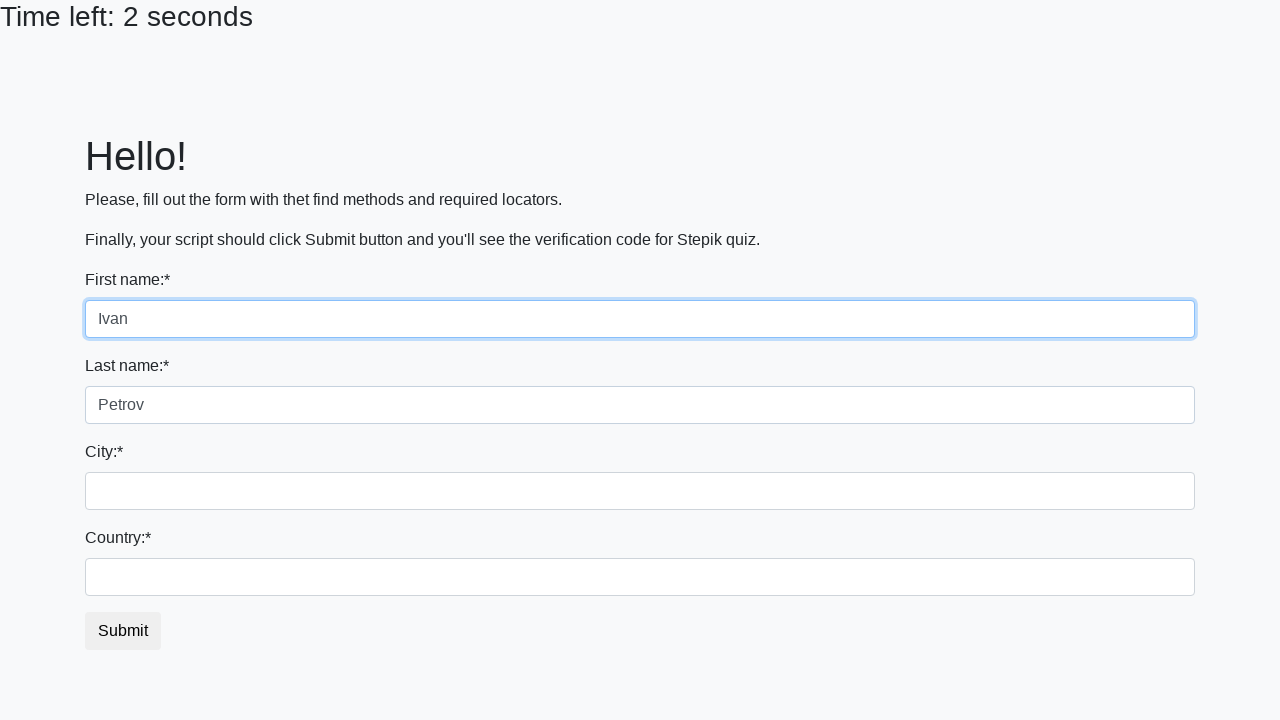

Filled city field with 'Smolensk' on .city
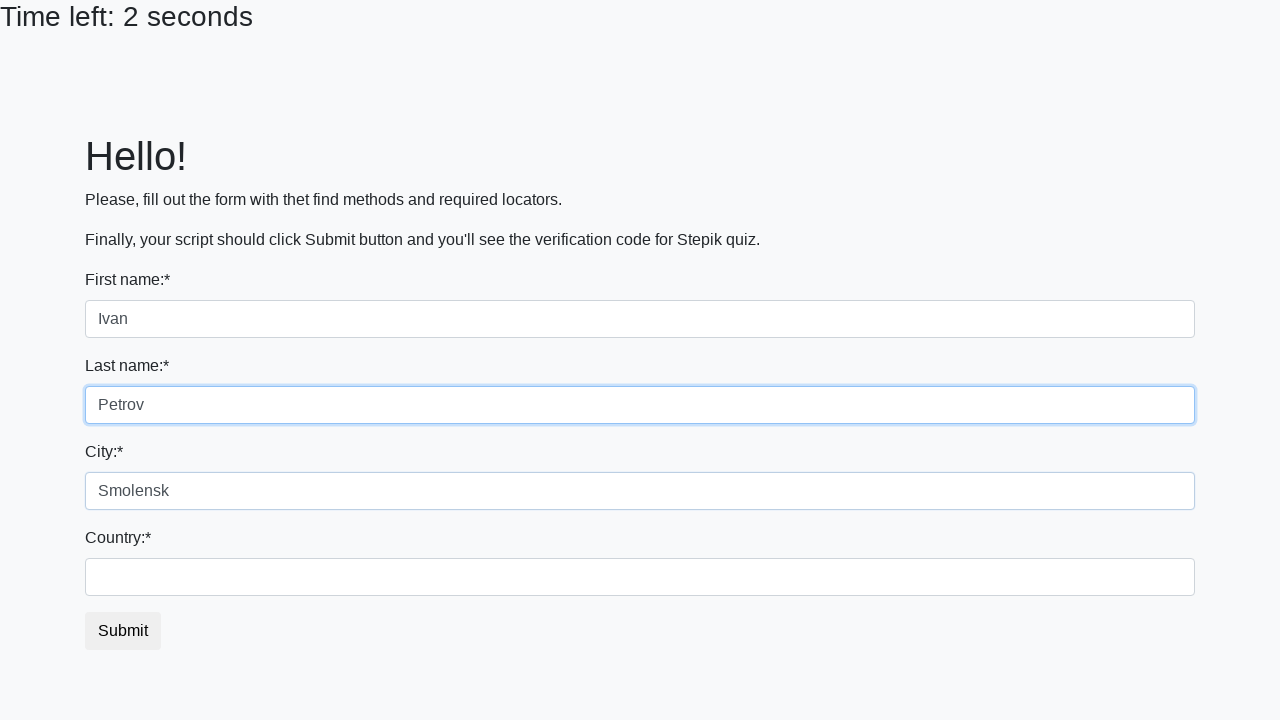

Filled country field with 'Russia' on #country
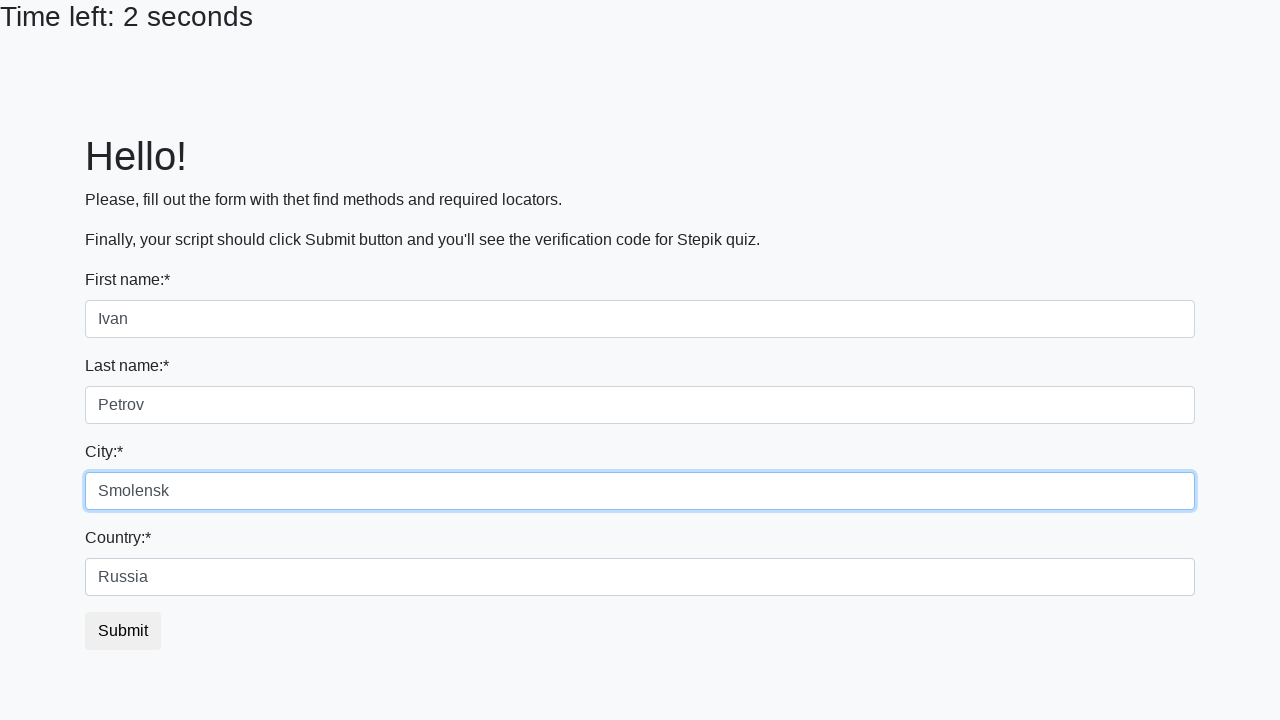

Clicked submit button to submit the form at (123, 631) on button.btn
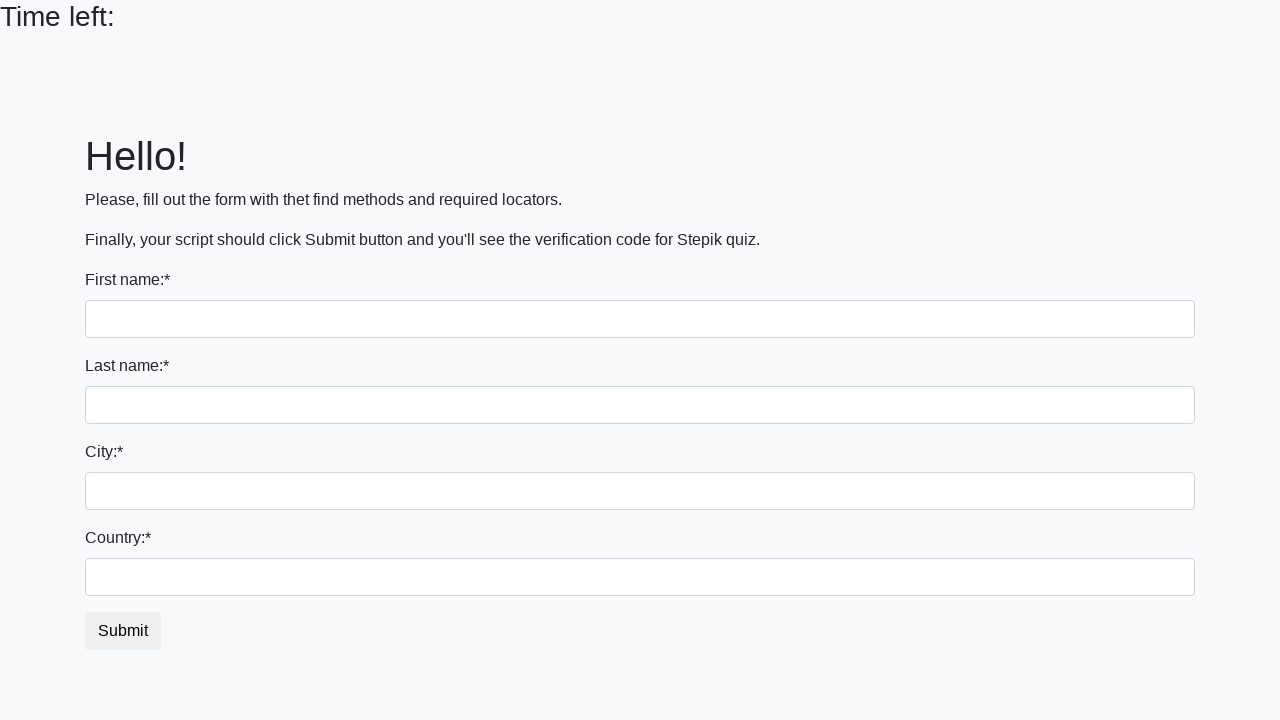

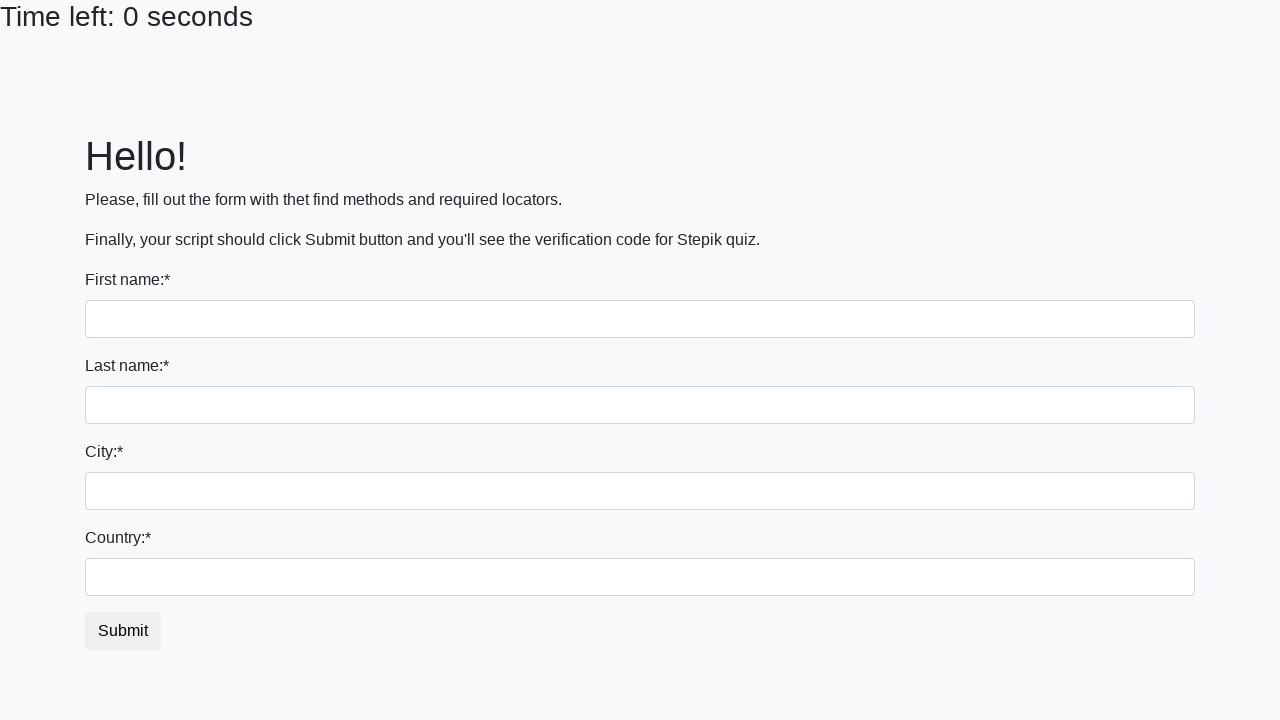